Tests AJAX functionality by clicking a button and waiting for an asynchronous response to appear as a green success message

Starting URL: http://uitestingplayground.com/ajax

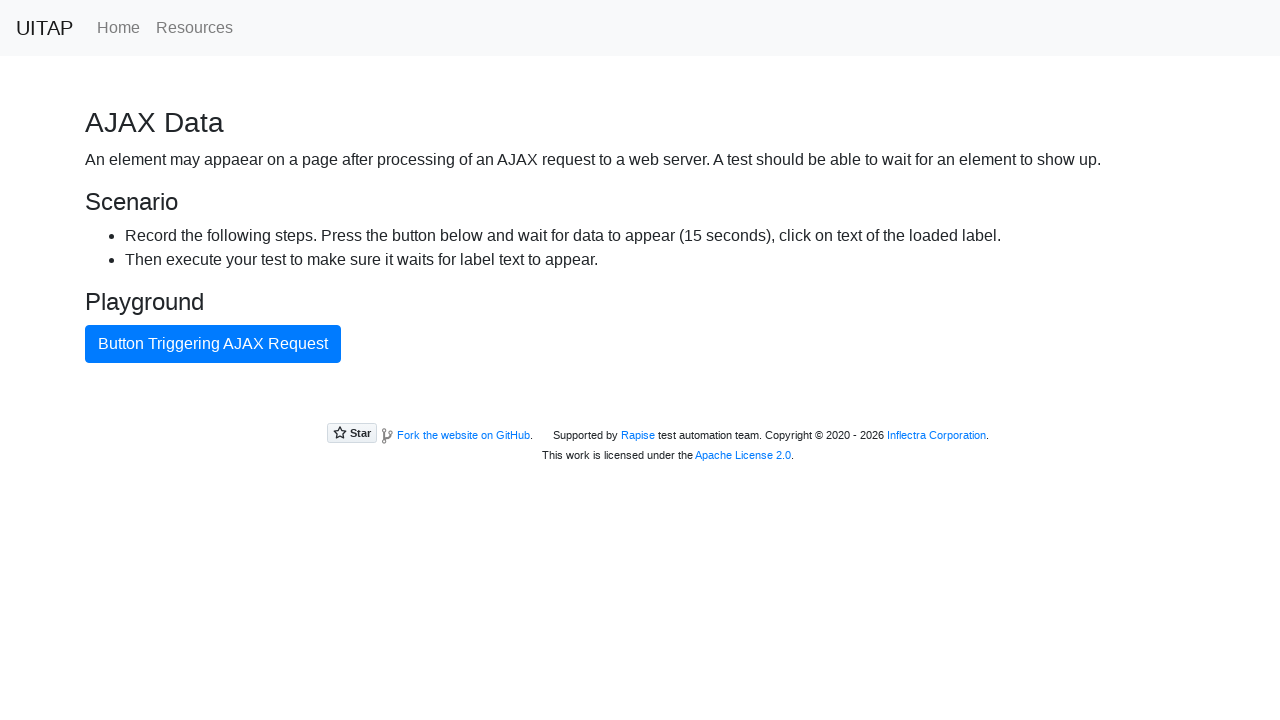

Clicked the AJAX button to trigger async request at (213, 344) on #ajaxButton
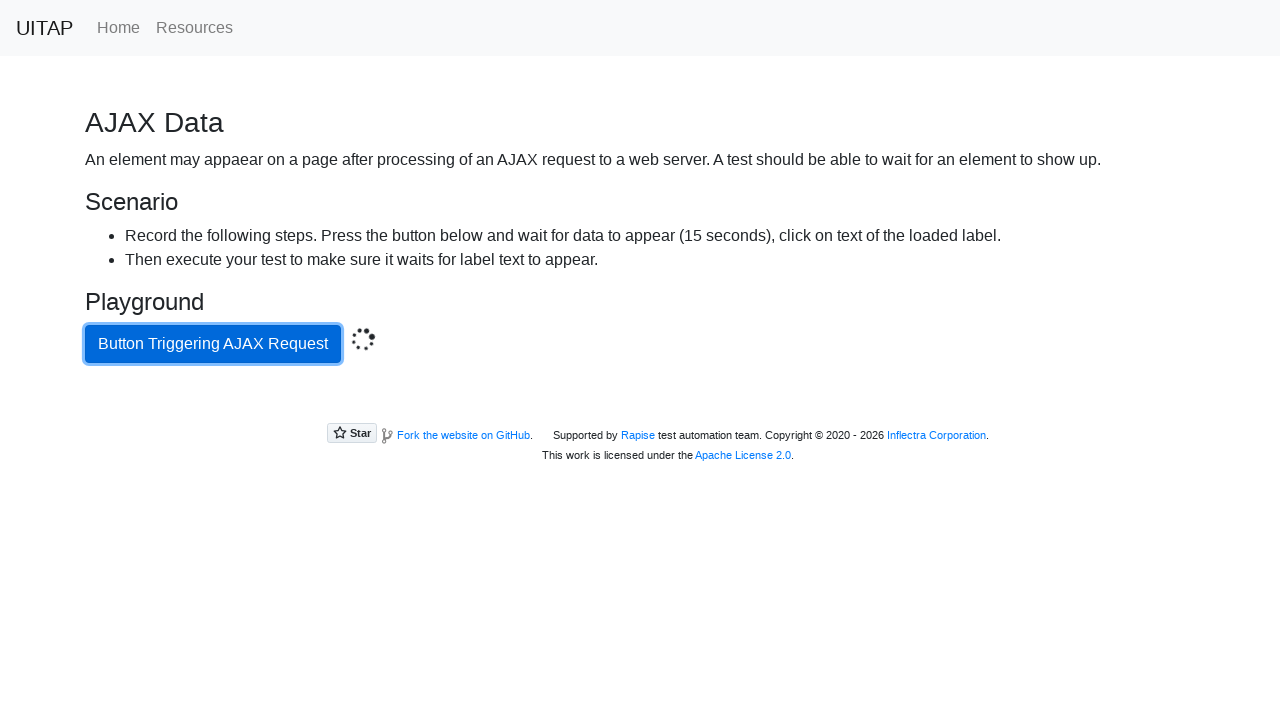

Green success message appeared after AJAX response
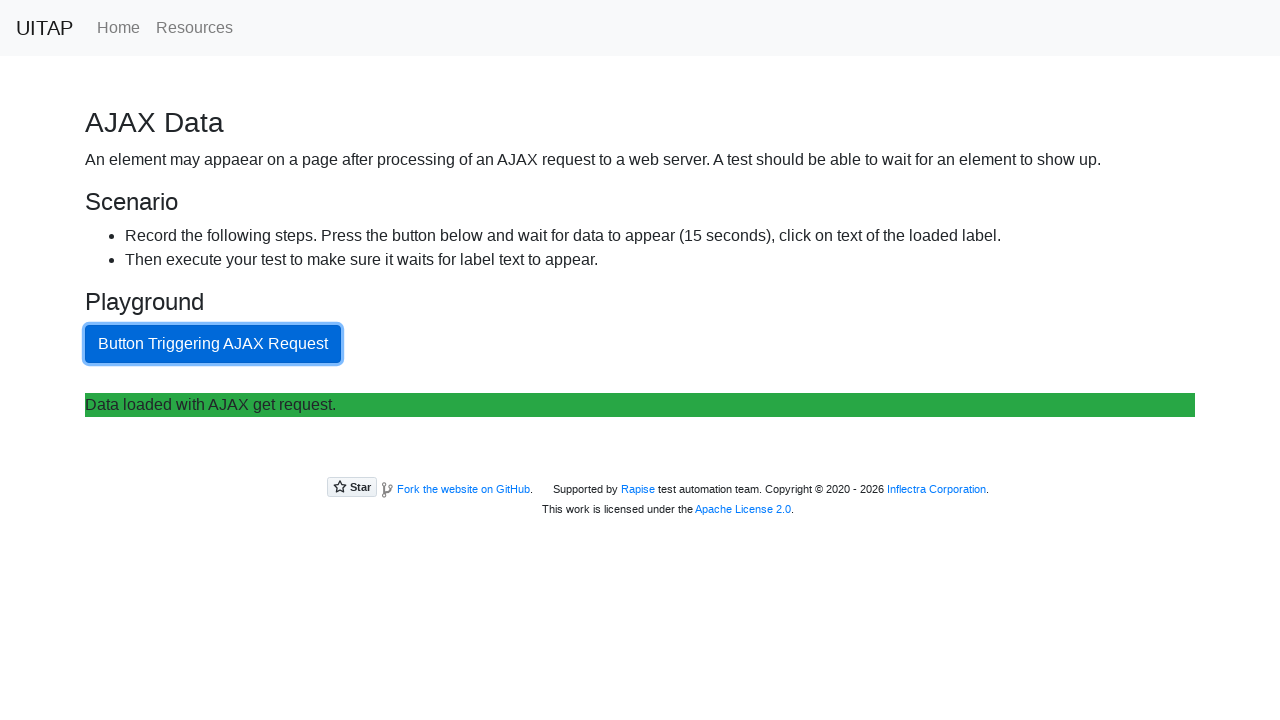

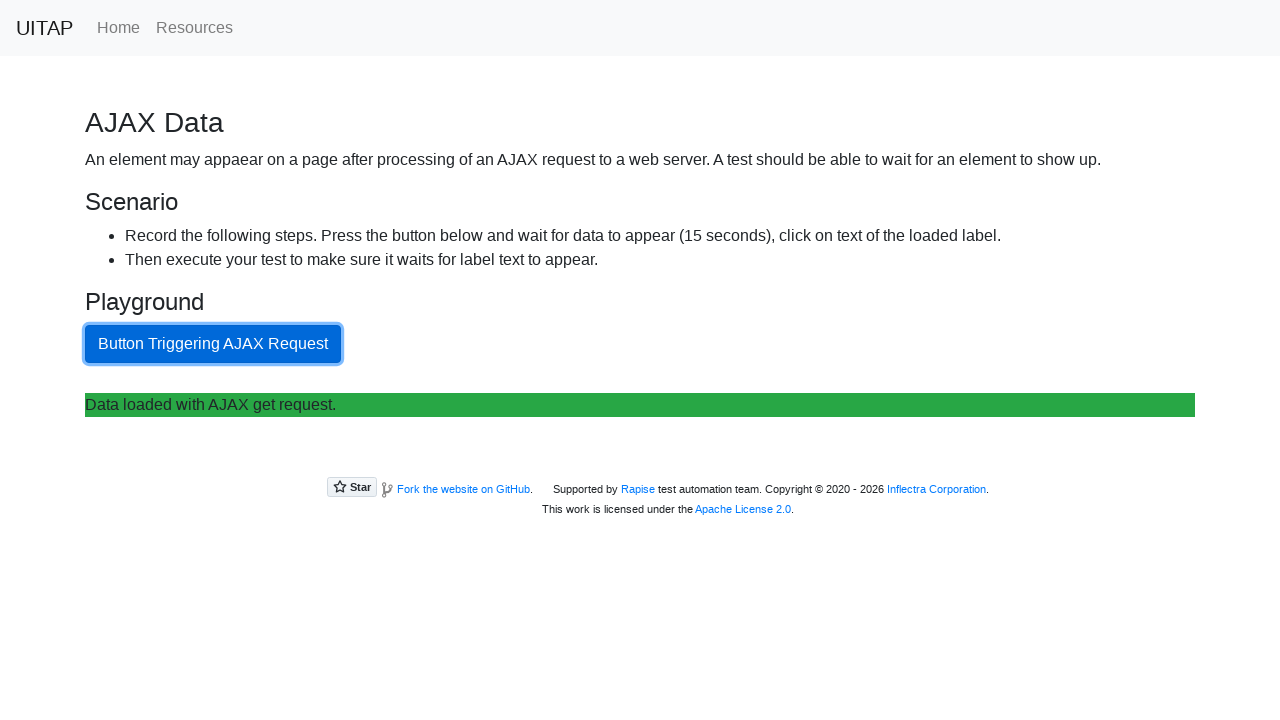